Simple test that navigates to Hepsiburada homepage and verifies the page loads

Starting URL: https://www.hepsiburada.com

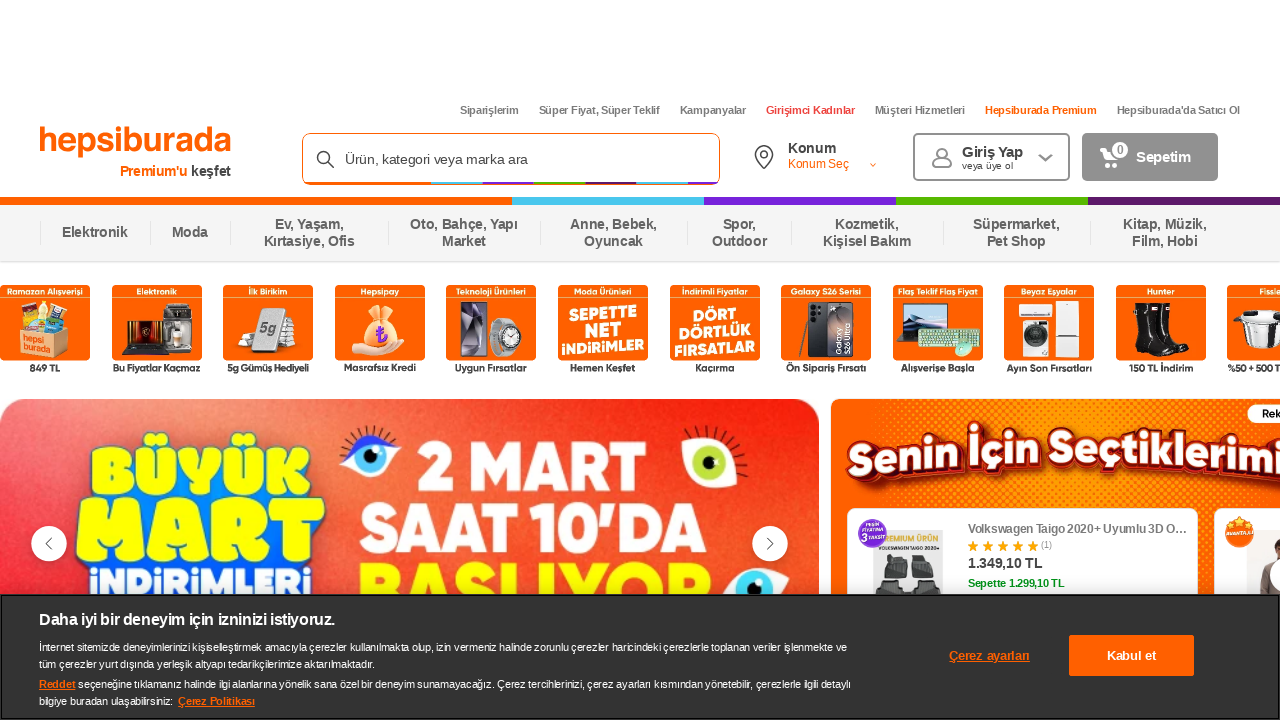

Page DOM content loaded
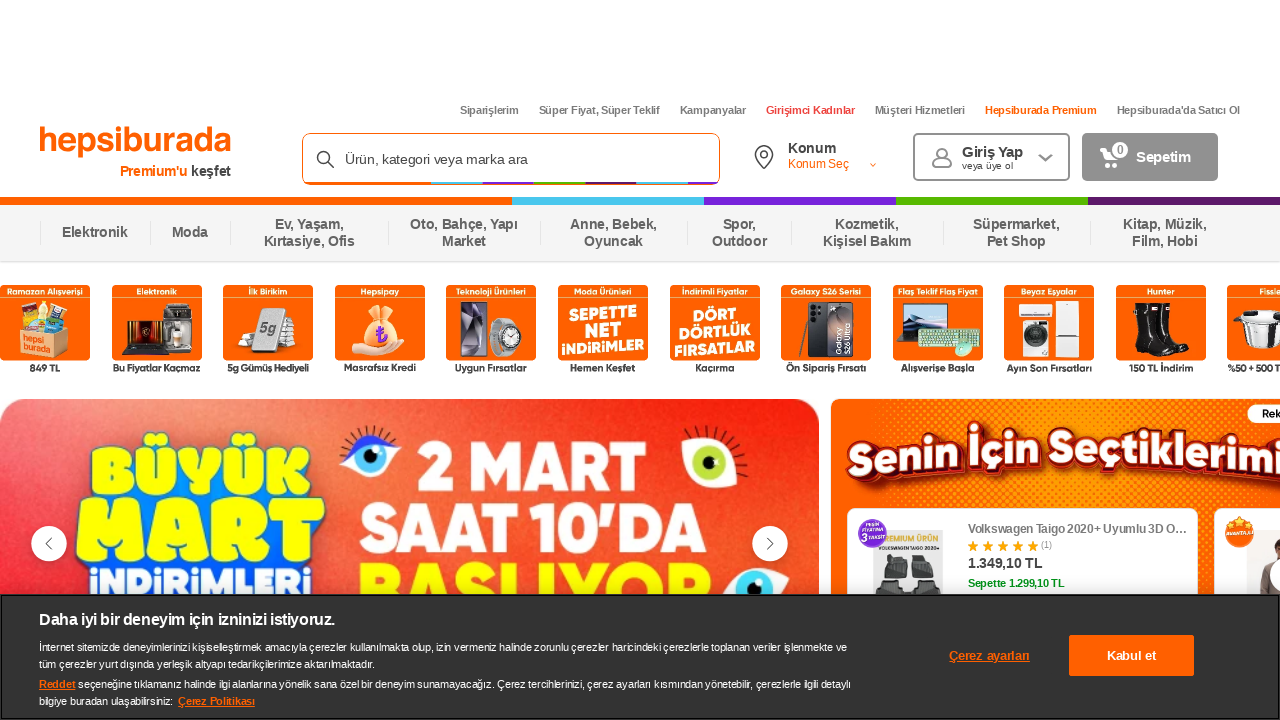

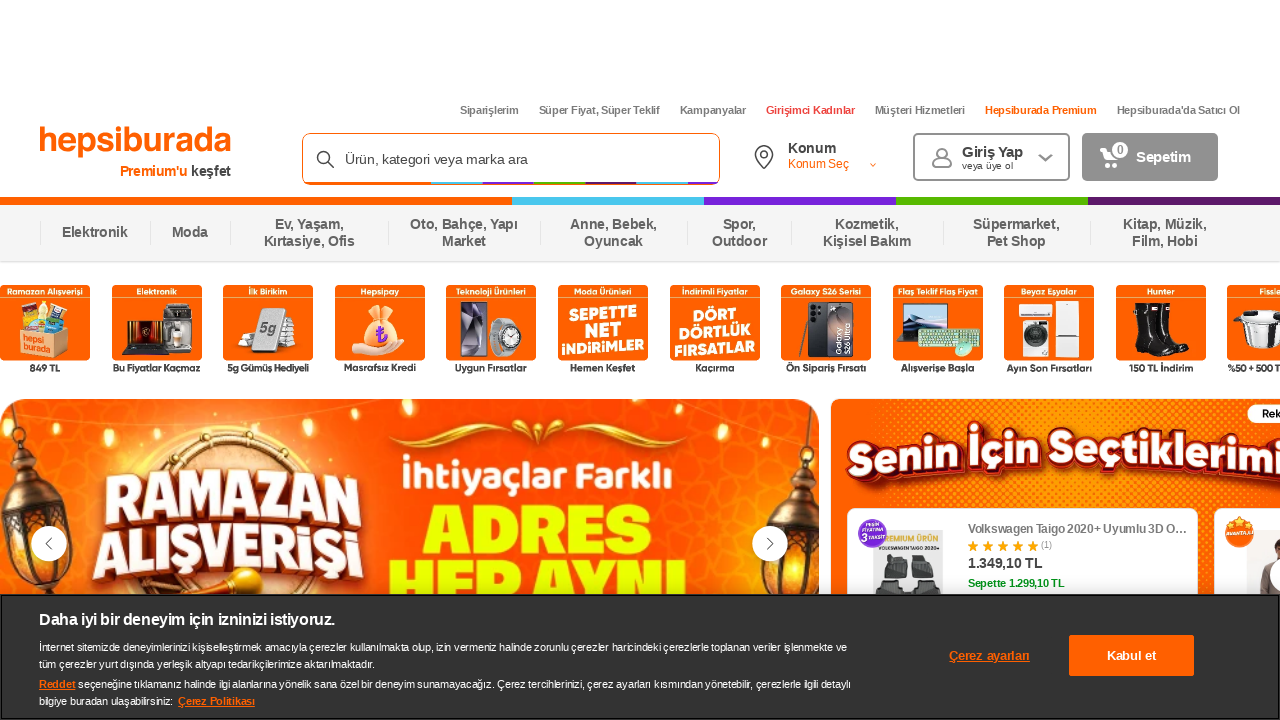